Tests checkbox verification by checking and then unchecking option 1

Starting URL: https://rahulshettyacademy.com/AutomationPractice/

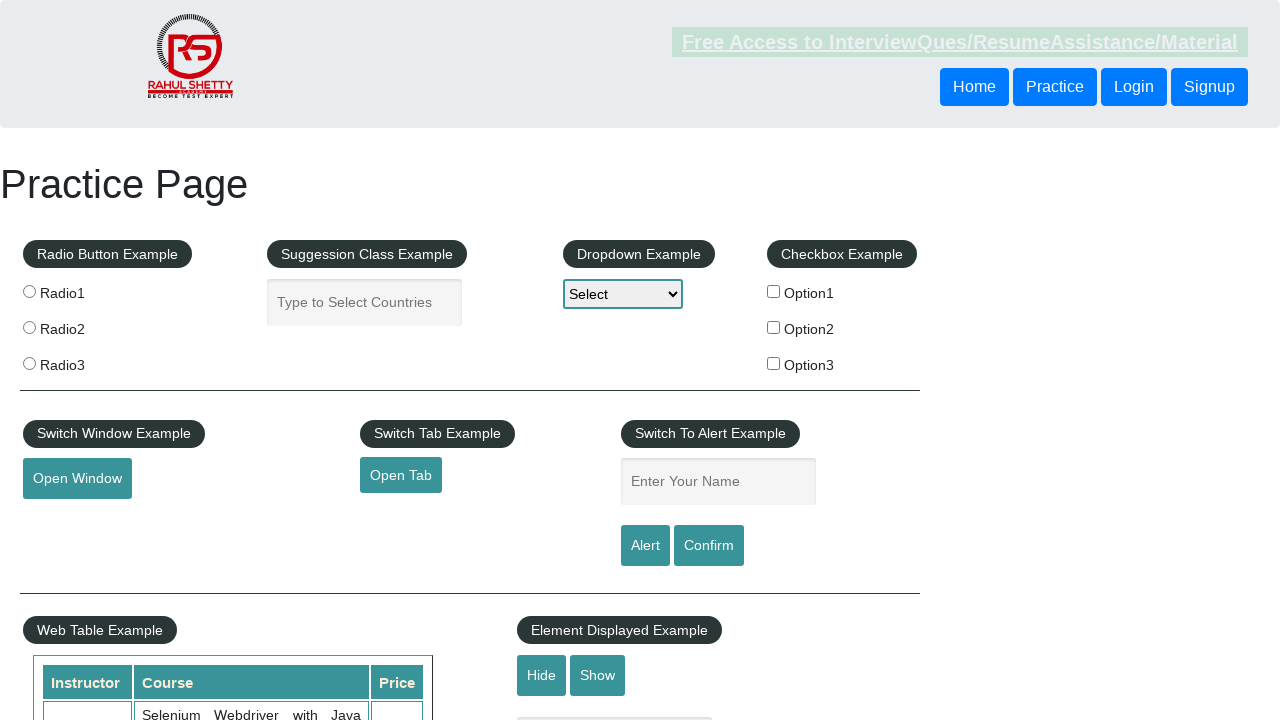

Clicked option 1 checkbox to check it at (774, 291) on input[value='option1']
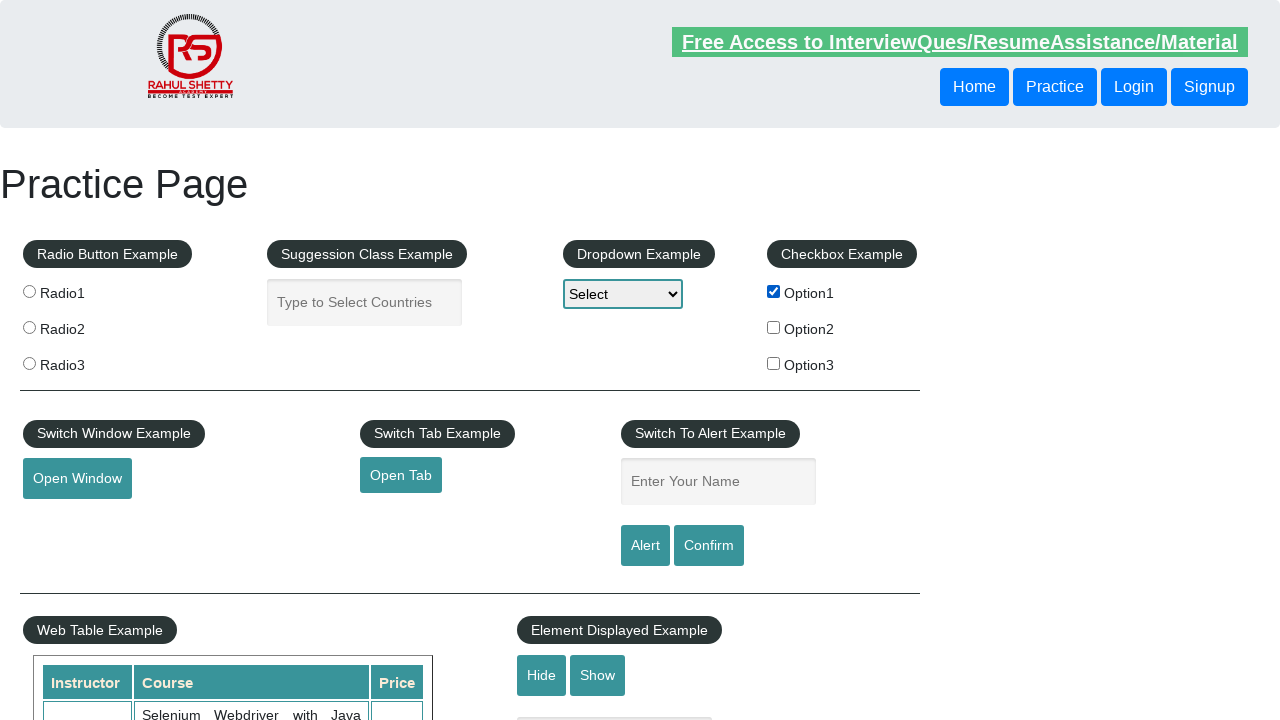

Clicked option 1 checkbox again to uncheck it at (774, 291) on input[value='option1']
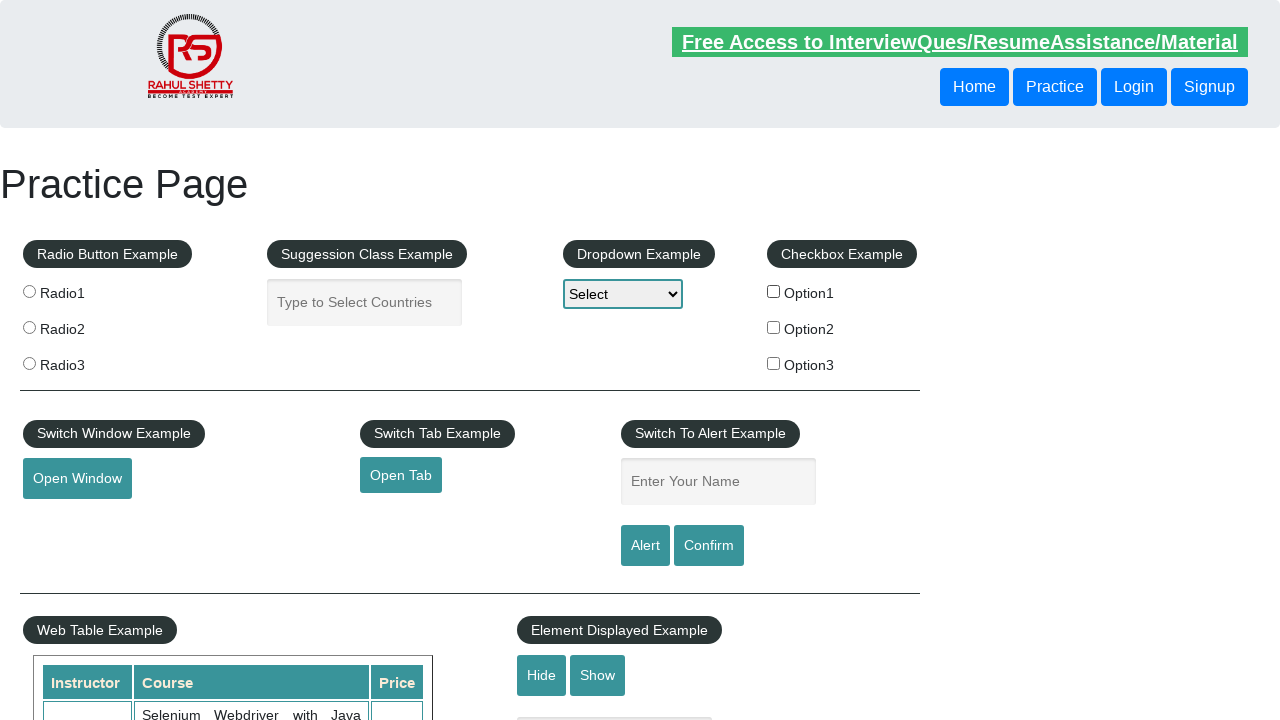

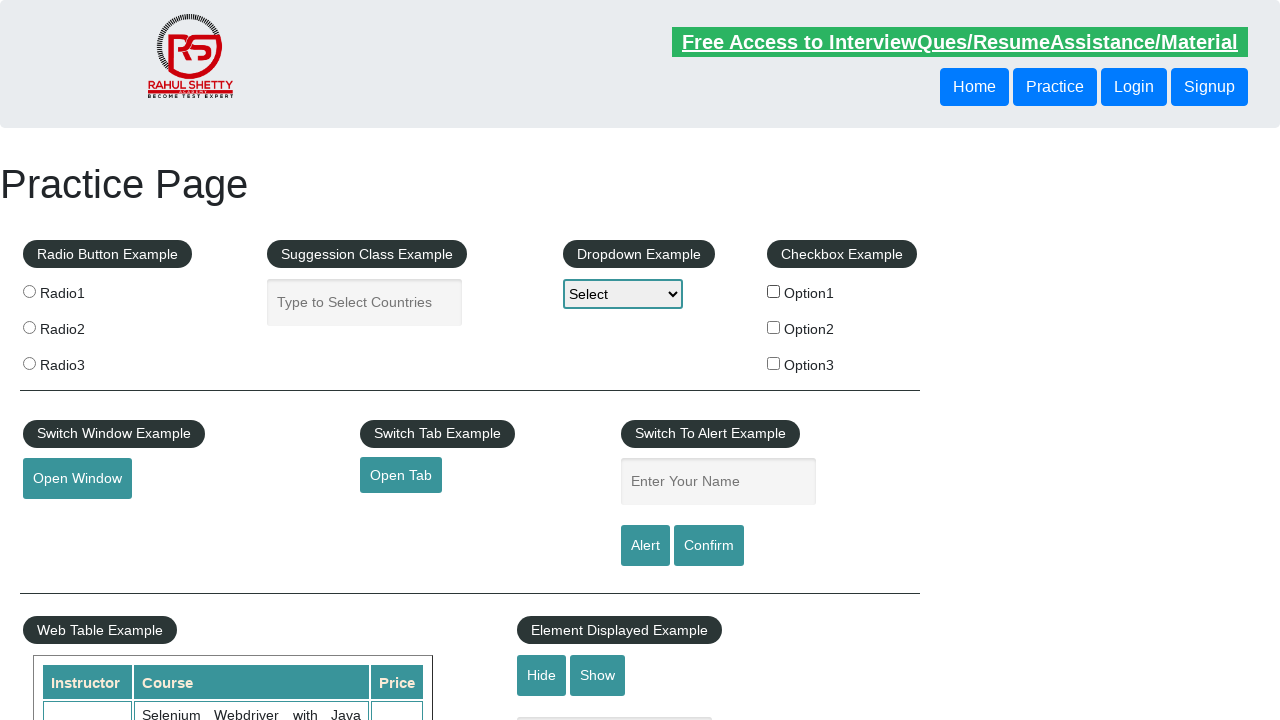